Tests a registration form flow by entering an email on the landing page, clicking to proceed, then filling out first name, last name, address, and selecting a skill from a dropdown on the registration page.

Starting URL: https://demo.automationtesting.in/

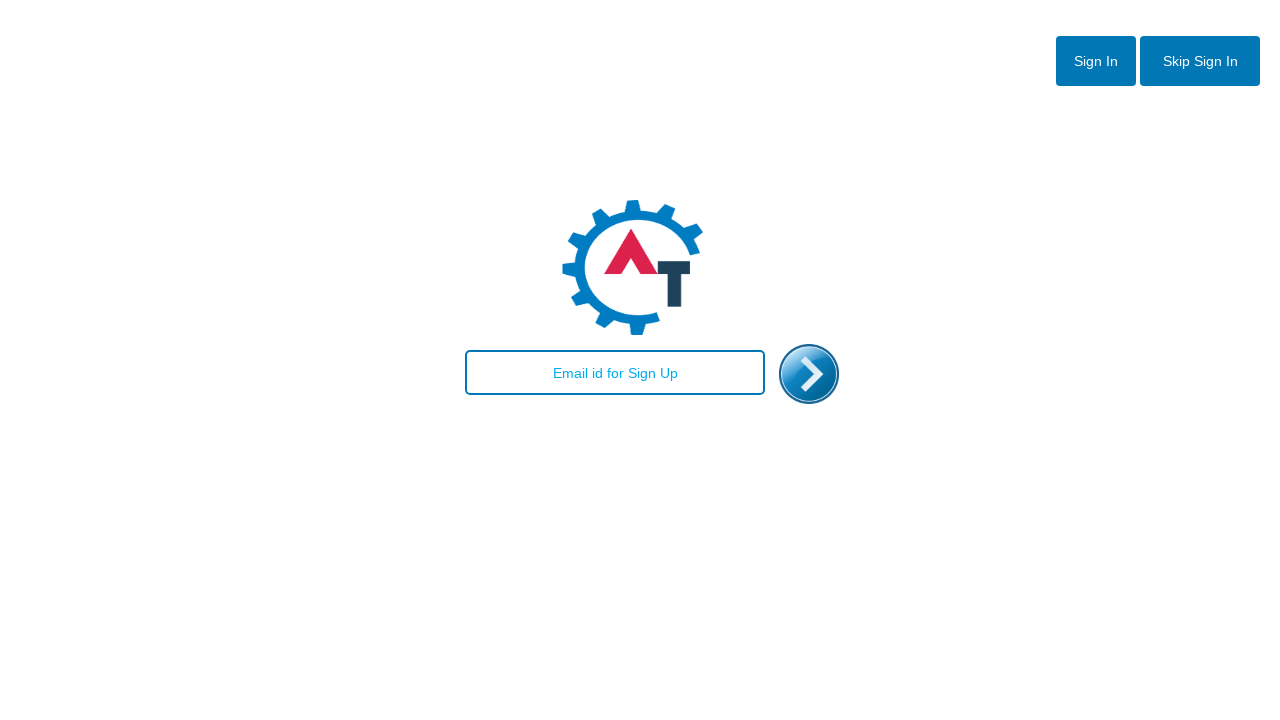

Waited for email field and filled with 'jennifer.test@gmail.com'
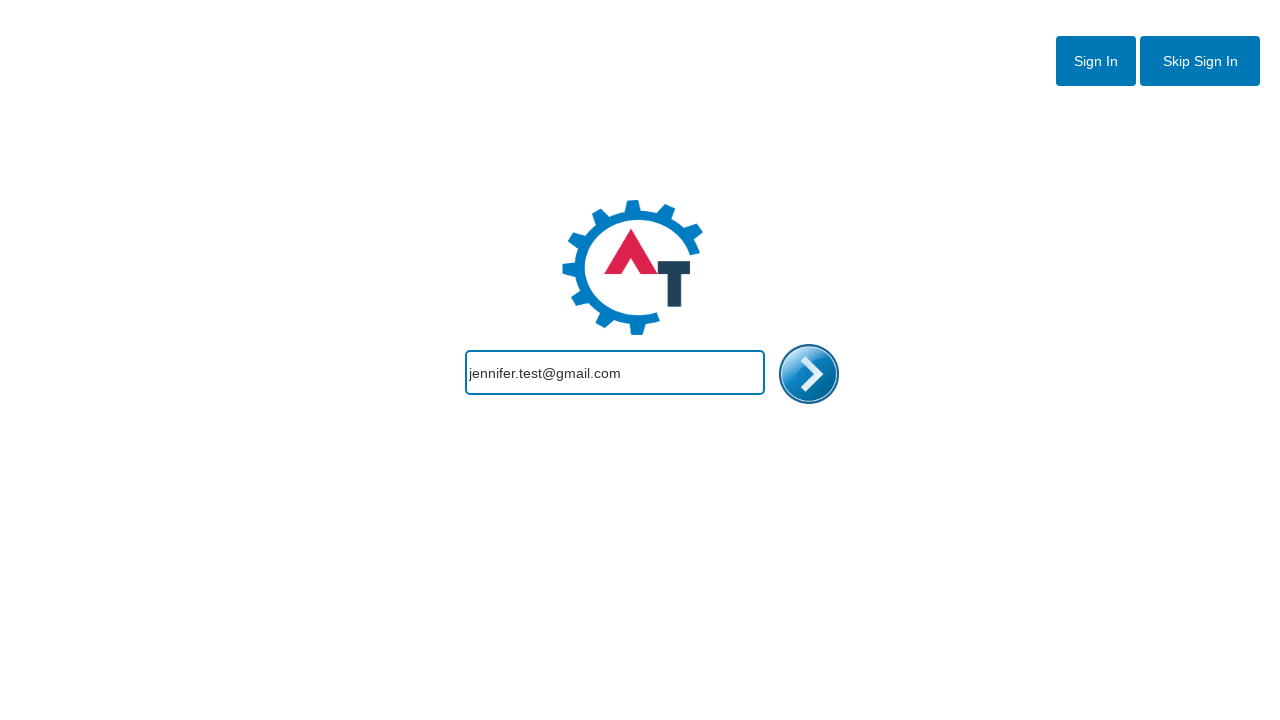

Clicked enter/next button to proceed to registration page at (809, 374) on #enterimg
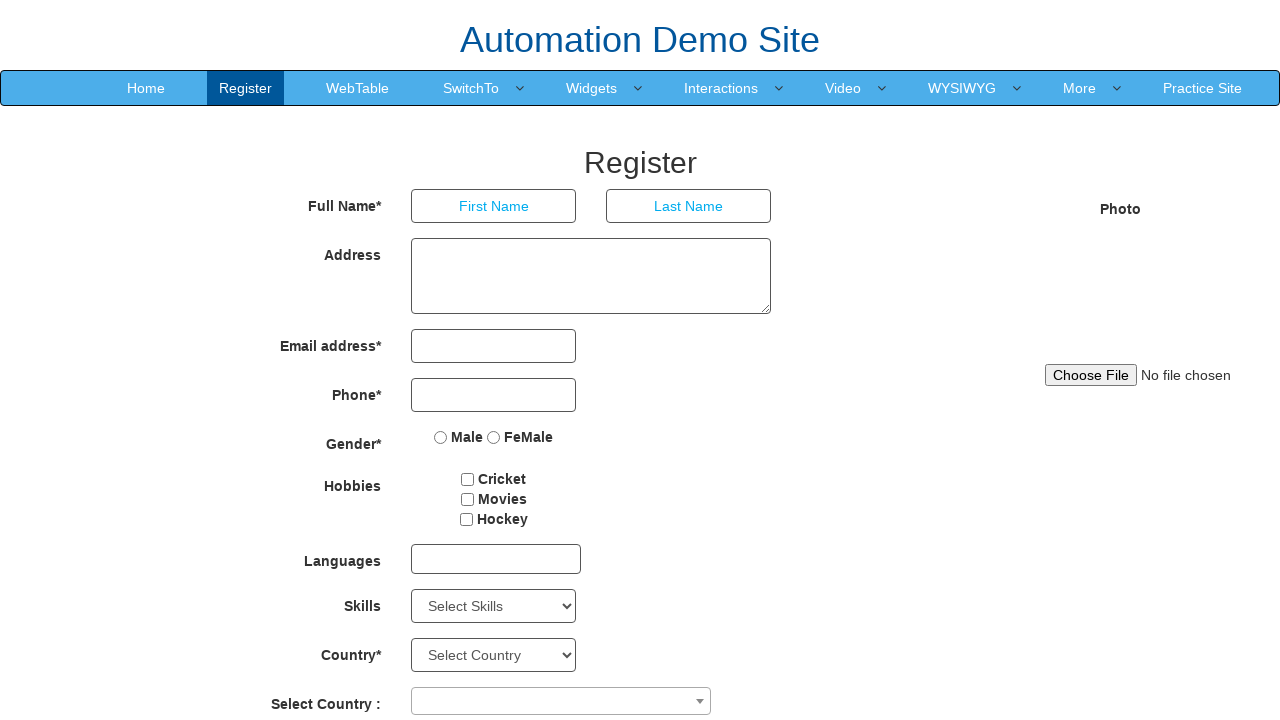

Waited for first name field and filled with 'Jennifer'
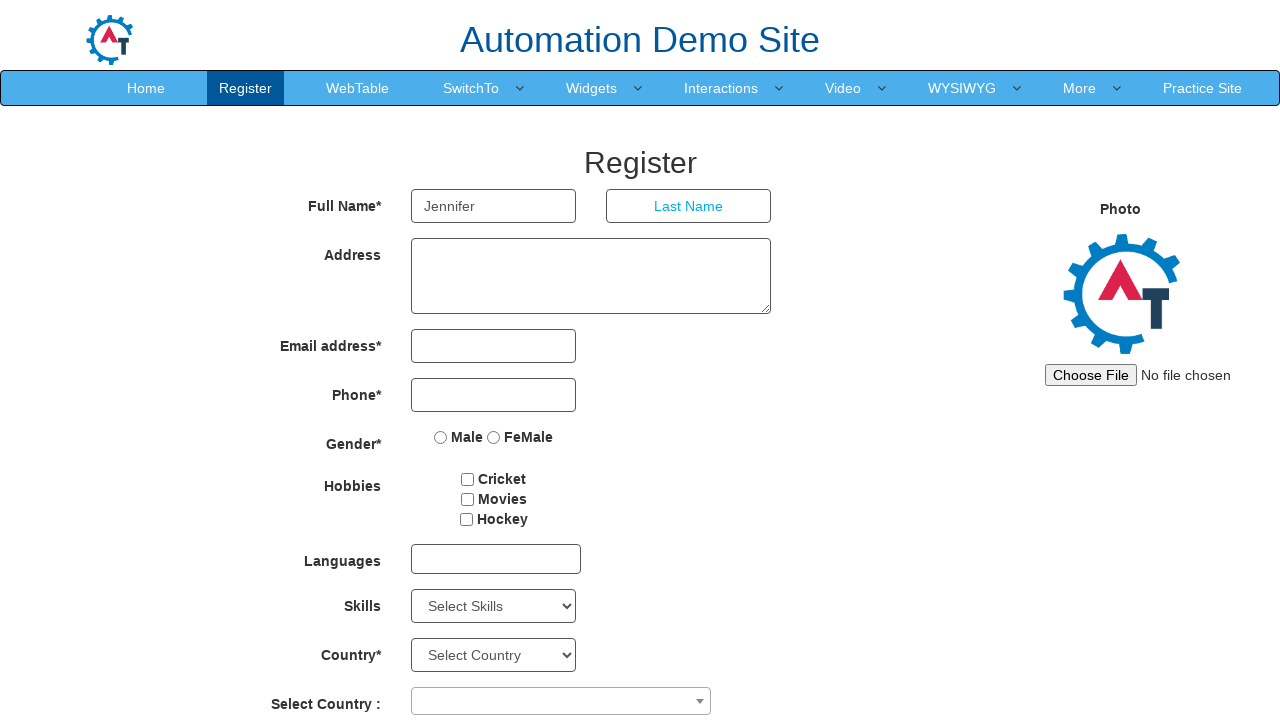

Waited for last name field and filled with 'Martinez'
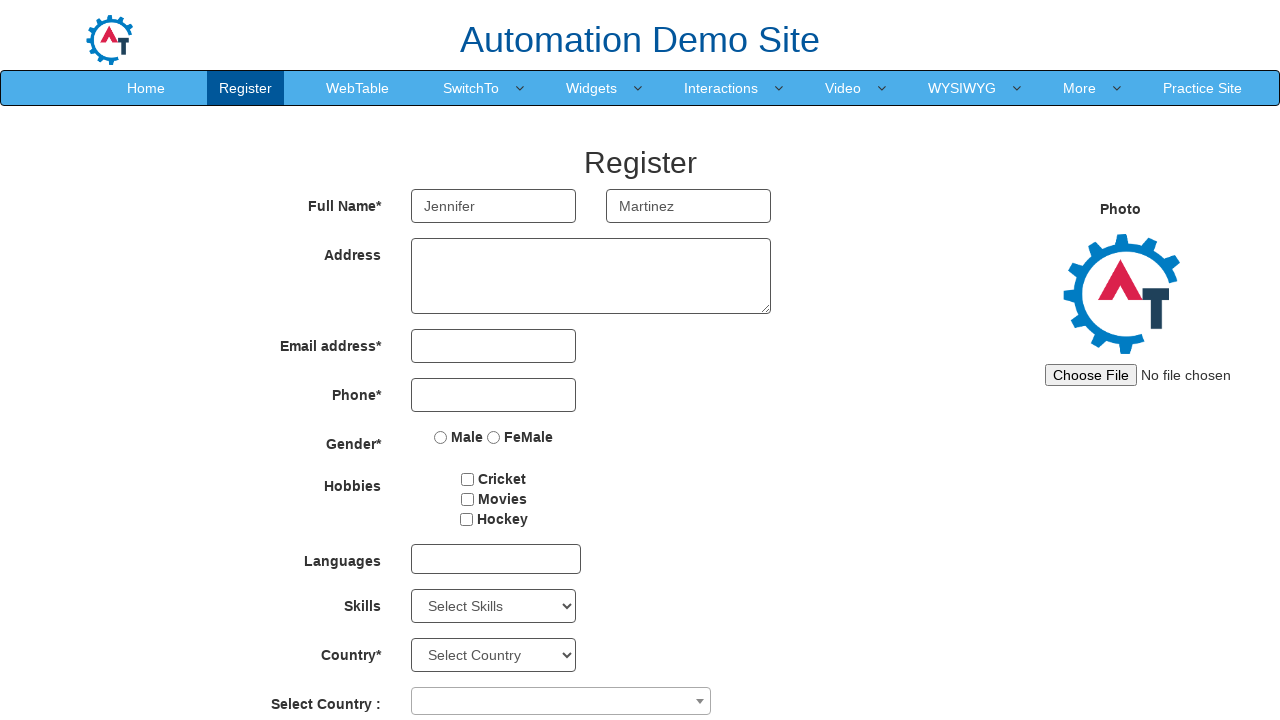

Filled address textarea with 'Software developer with 5 years experience' on xpath=//textarea[@class='form-control ng-pristine ng-untouched ng-valid']
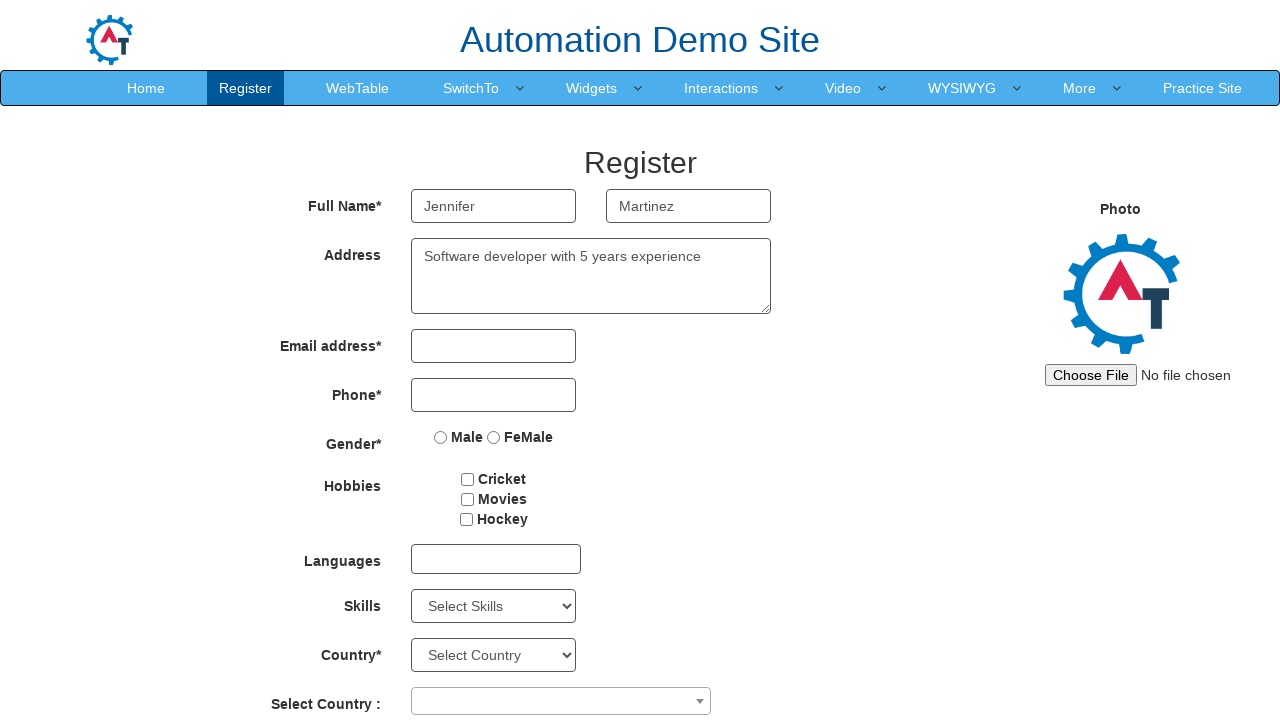

Retrieved skill option value at index 2
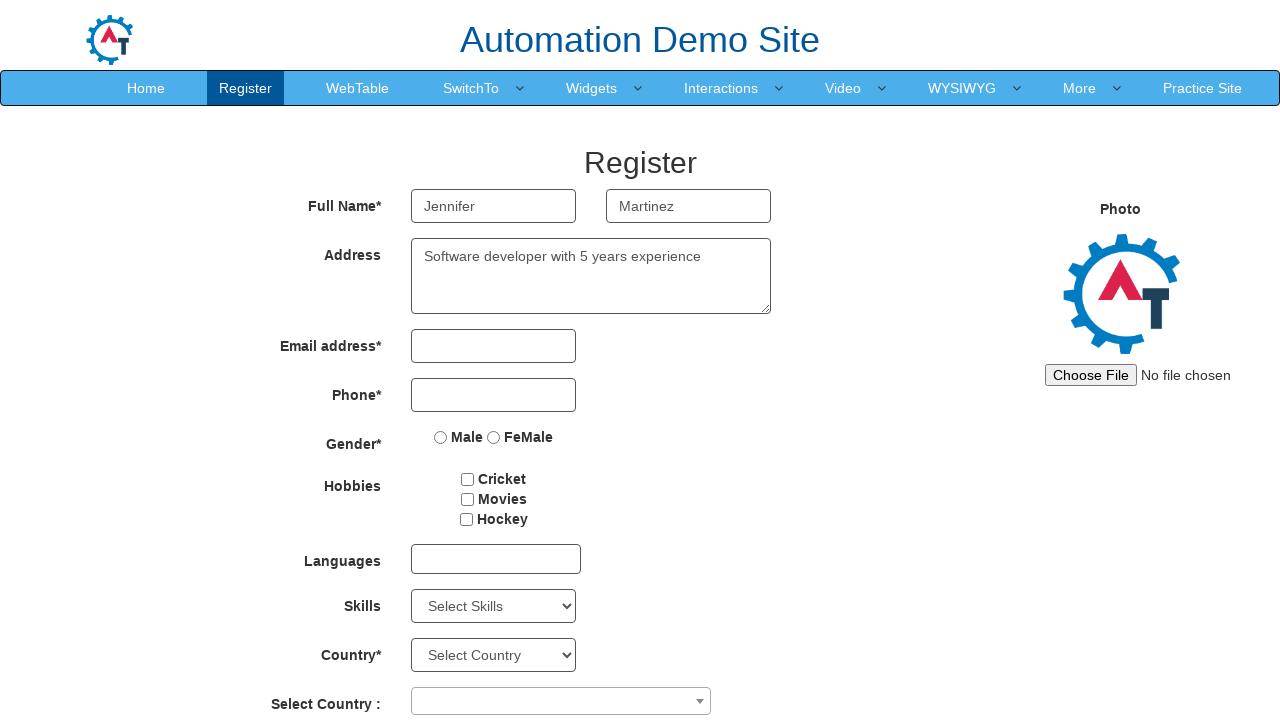

Selected skill option with value 'Adobe Photoshop' from dropdown on select#Skills
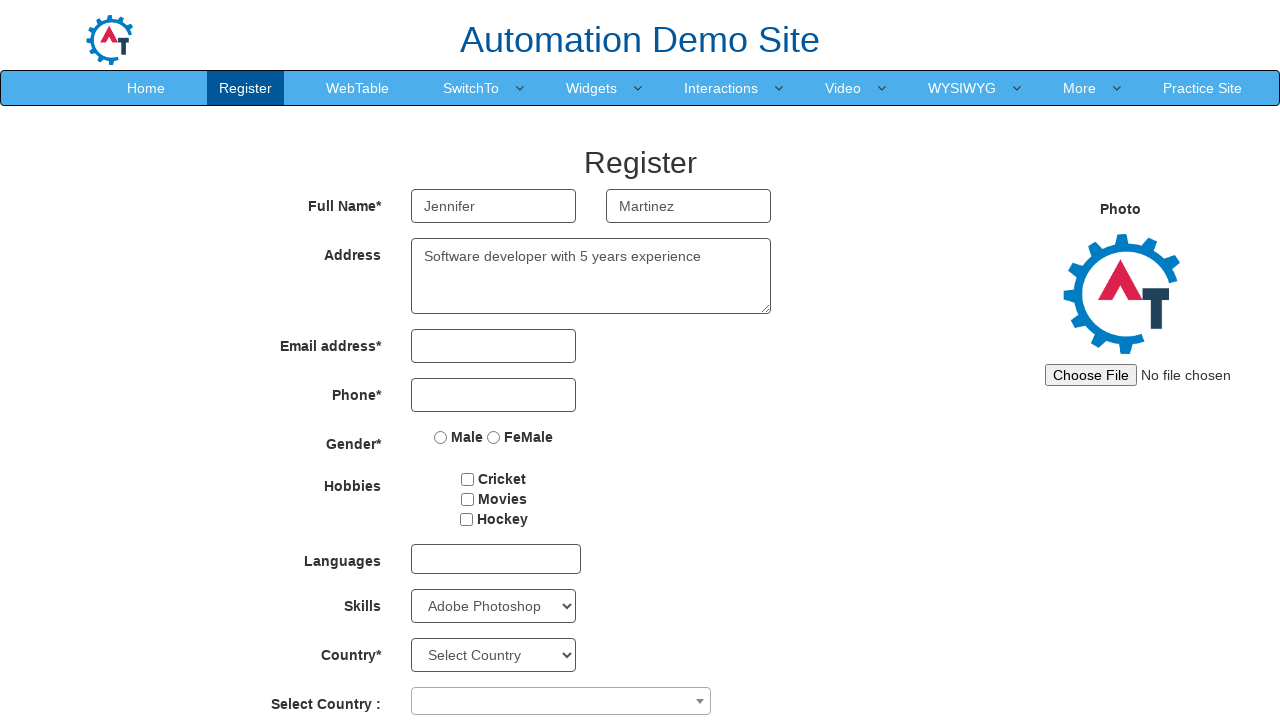

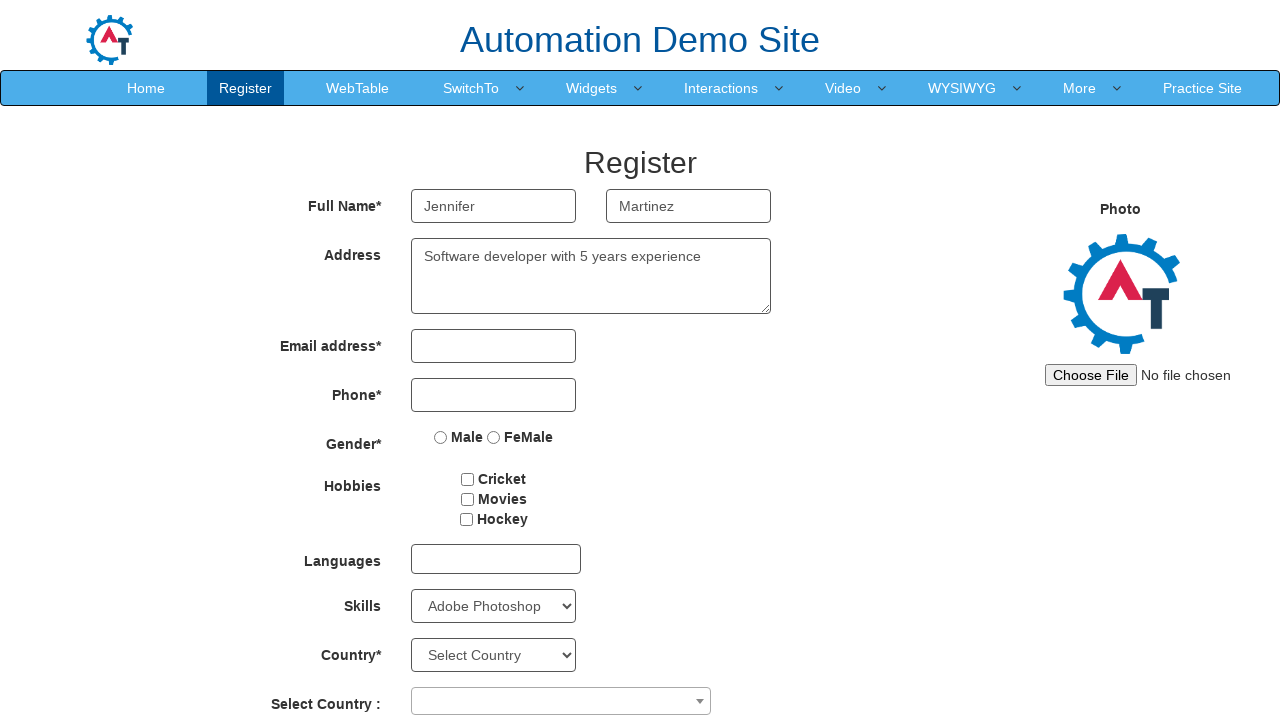